Tests a practice form submission on Rahul Shetty Academy by filling in name, email, password, selecting gender, choosing a radio option, entering birthday, and submitting the form.

Starting URL: https://rahulshettyacademy.com/angularpractice/

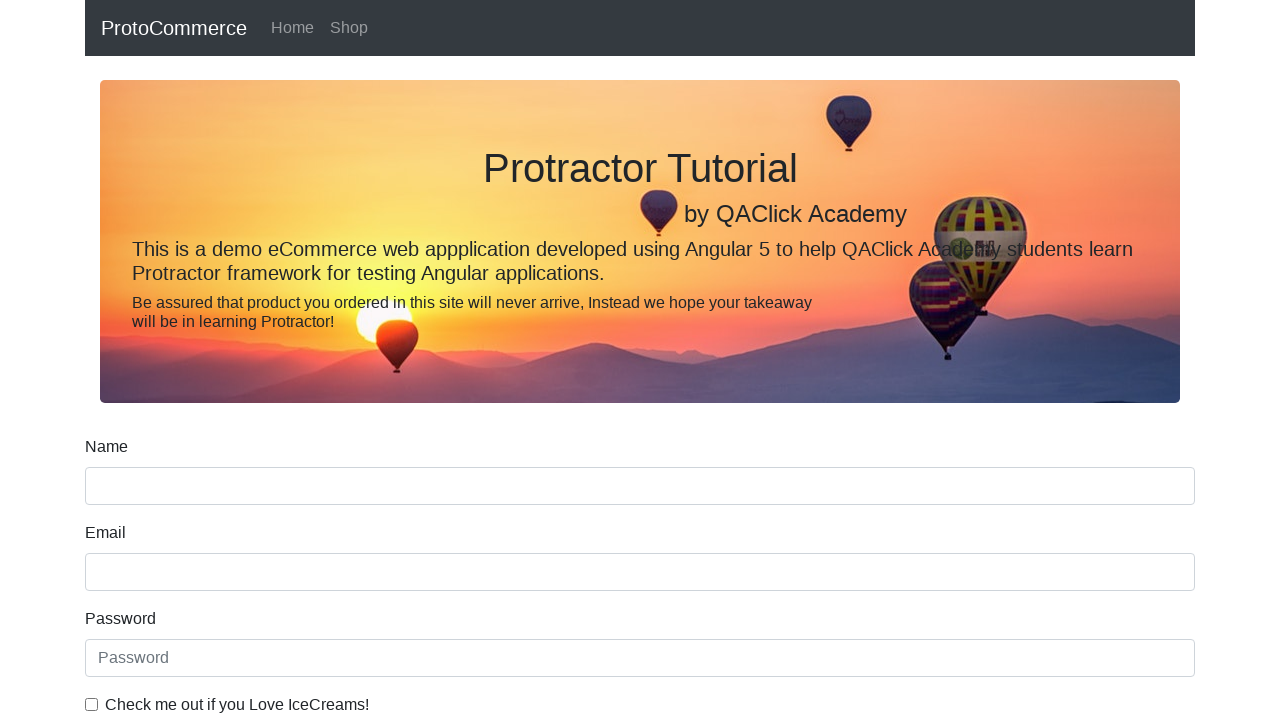

Filled name field with 'Aranganambi' on input.form-control.ng-untouched.ng-pristine.ng-invalid >> nth=0
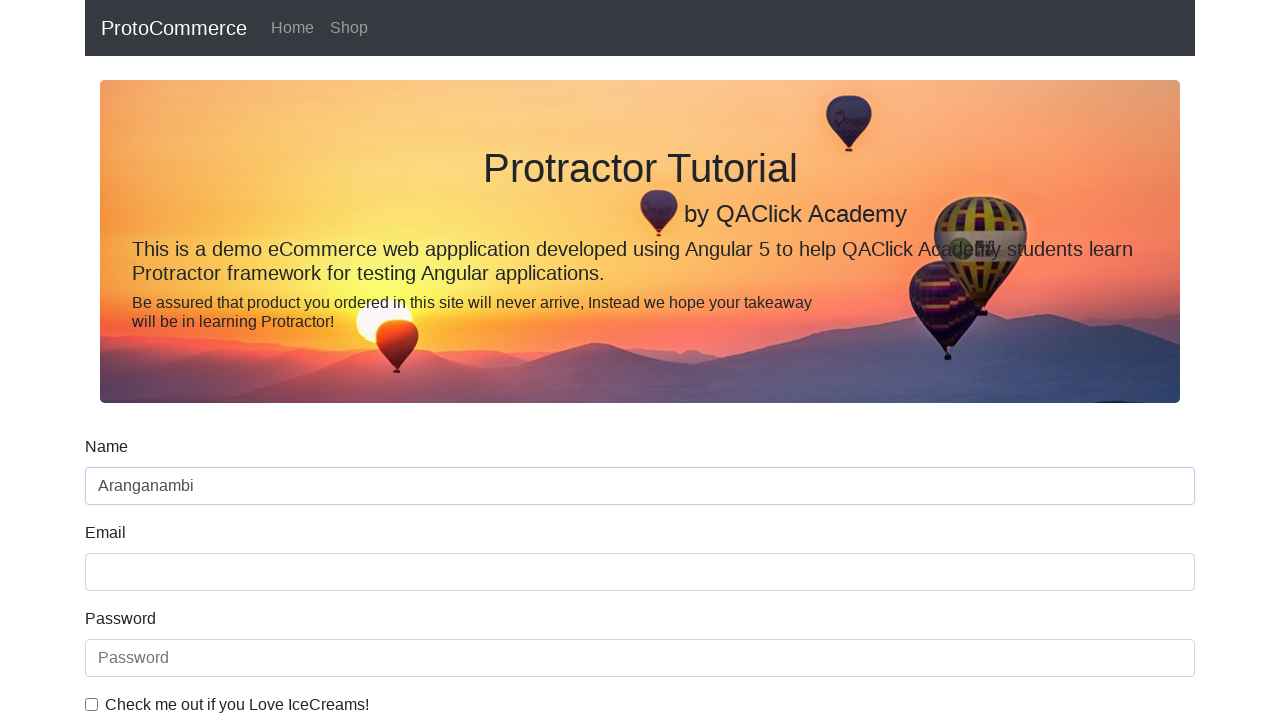

Filled email field with 'testuser247@example.com' on input[name='email']
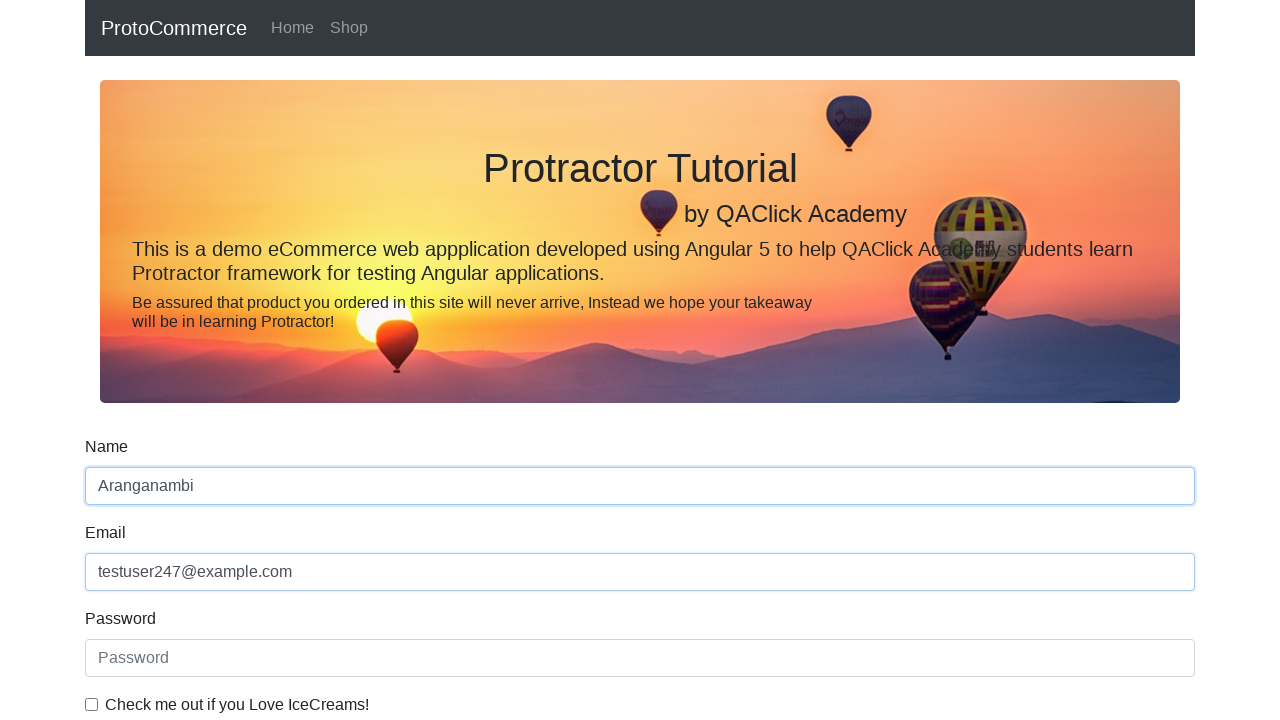

Filled password field with 'SecurePass789' on #exampleInputPassword1
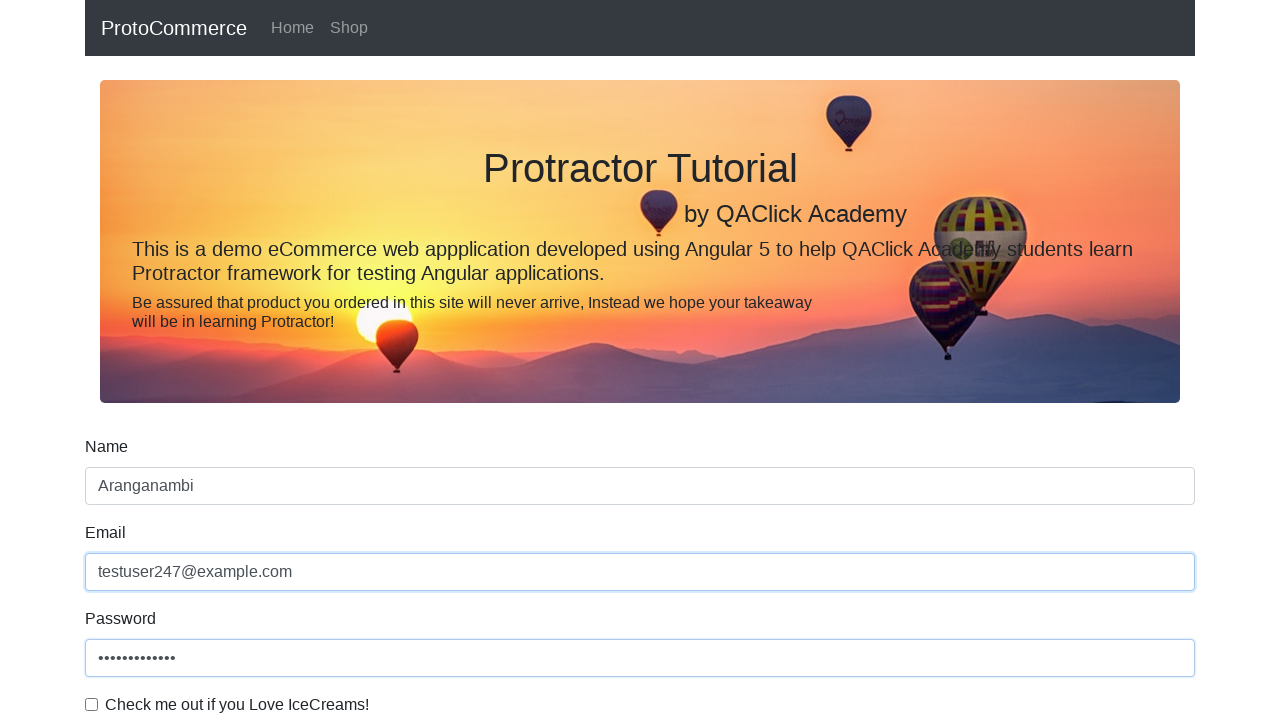

Checked the checkbox at (92, 704) on #exampleCheck1
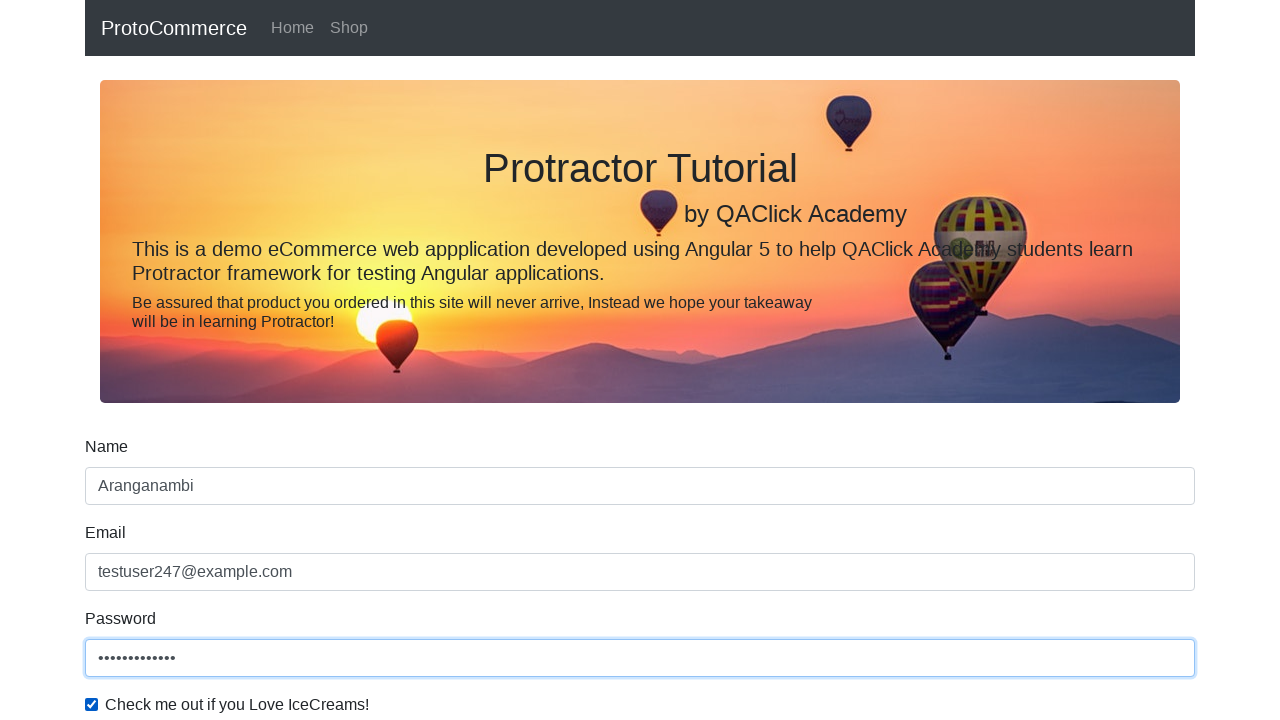

Selected gender dropdown option (Male) on #exampleFormControlSelect1
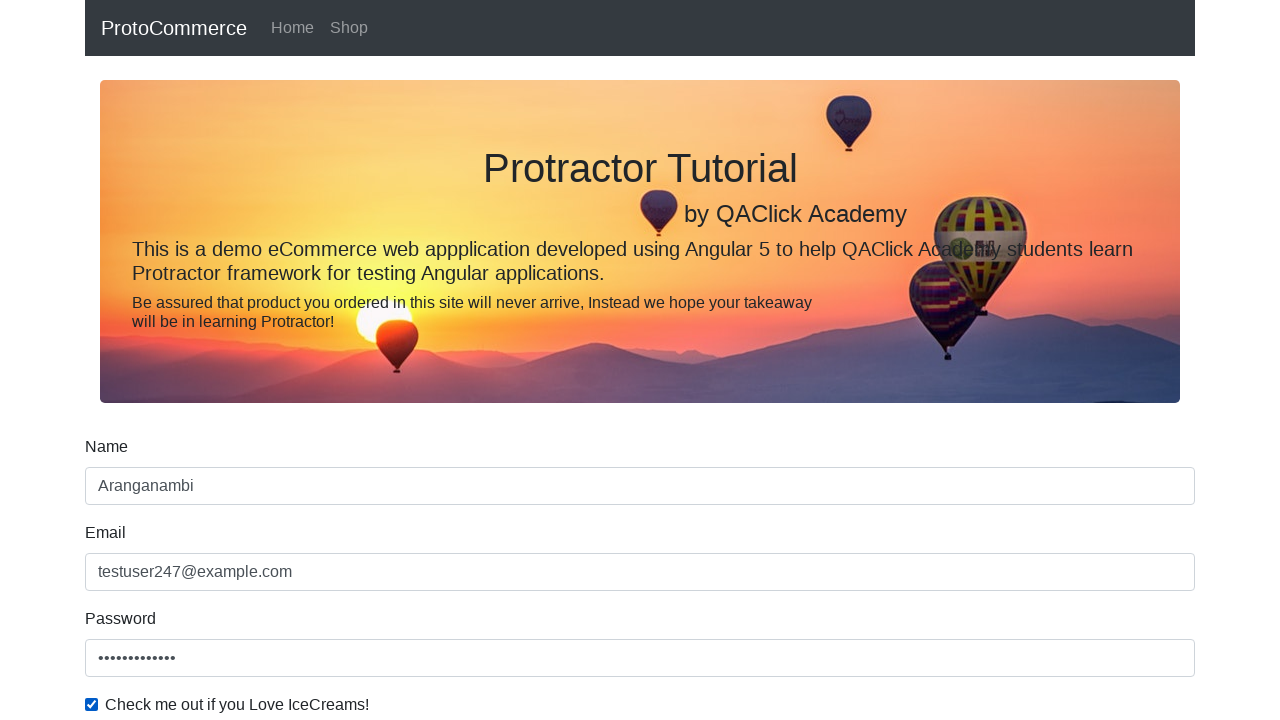

Clicked Student radio button at (238, 360) on #inlineRadio1
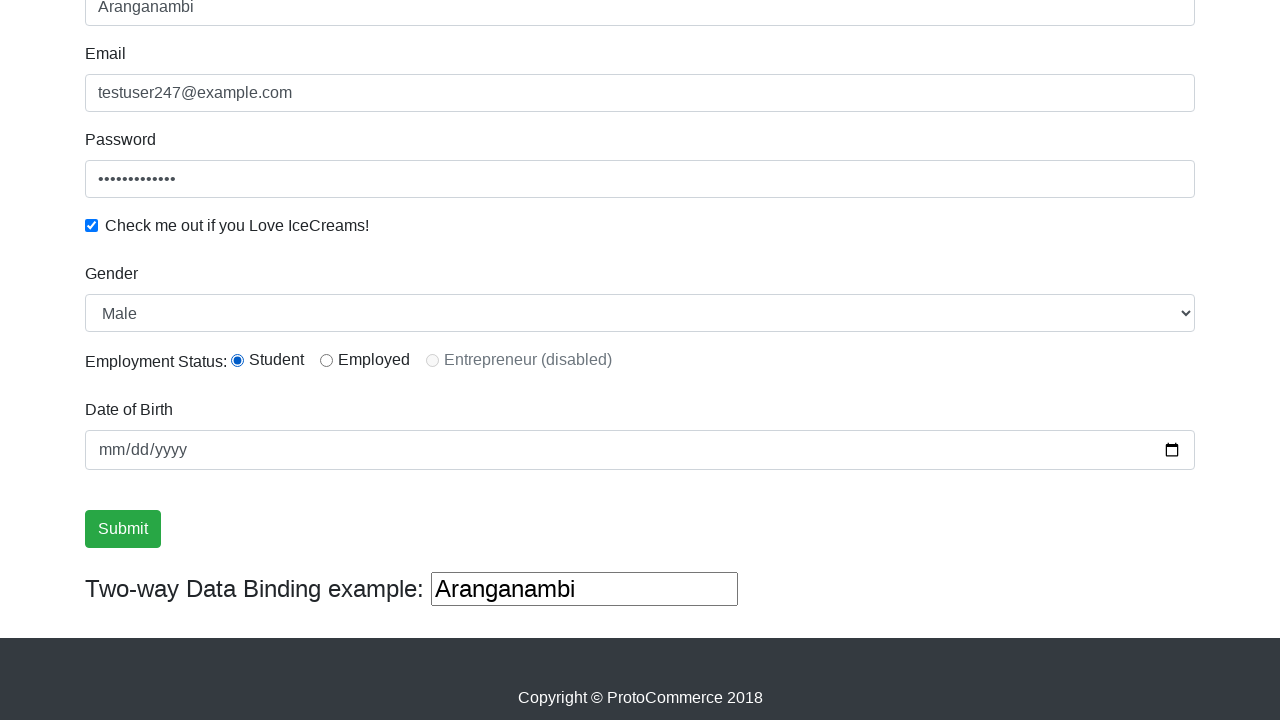

Filled birthday field with '1996-05-20' on input[name='bday']
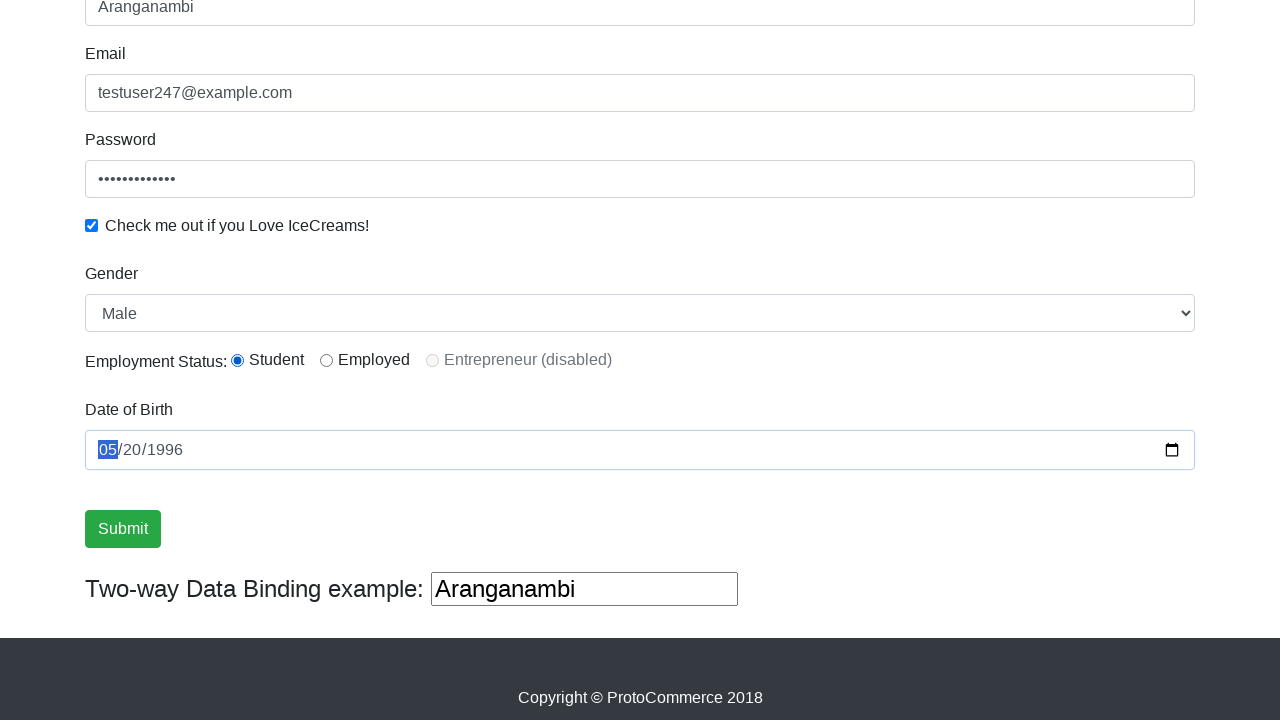

Clicked submit button to submit form at (123, 529) on .btn.btn-success
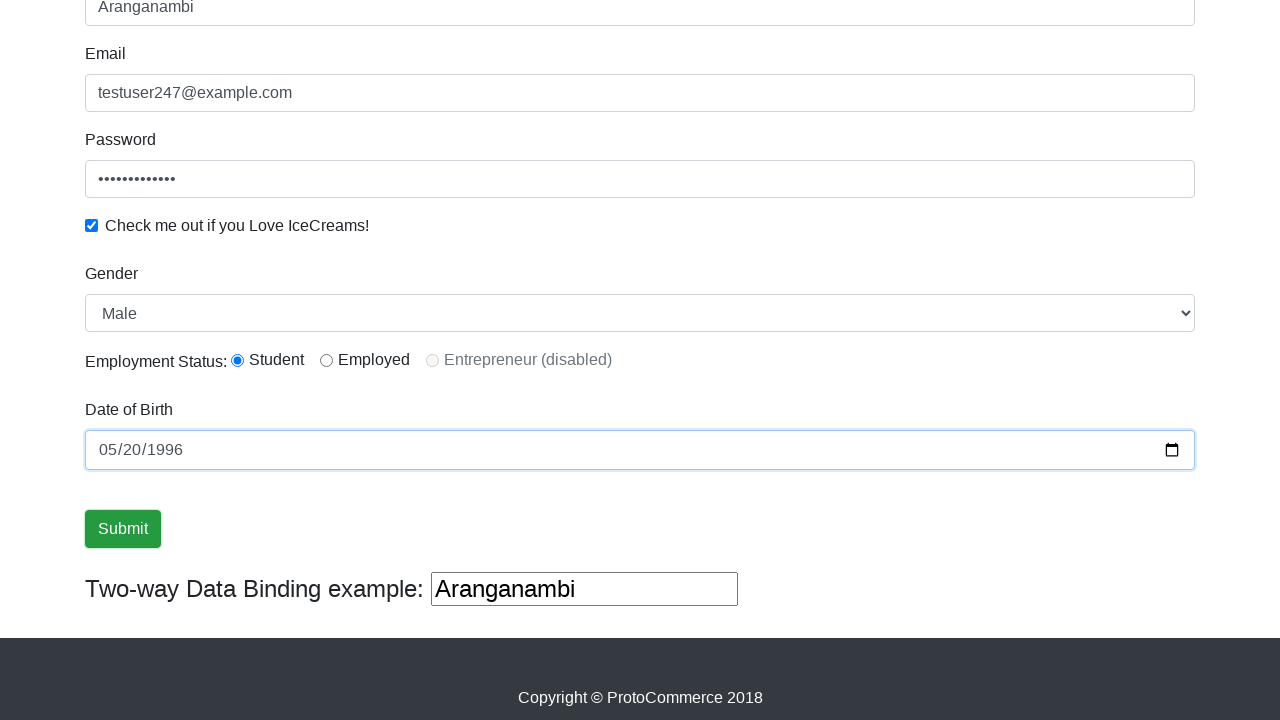

Success message appeared confirming form submission
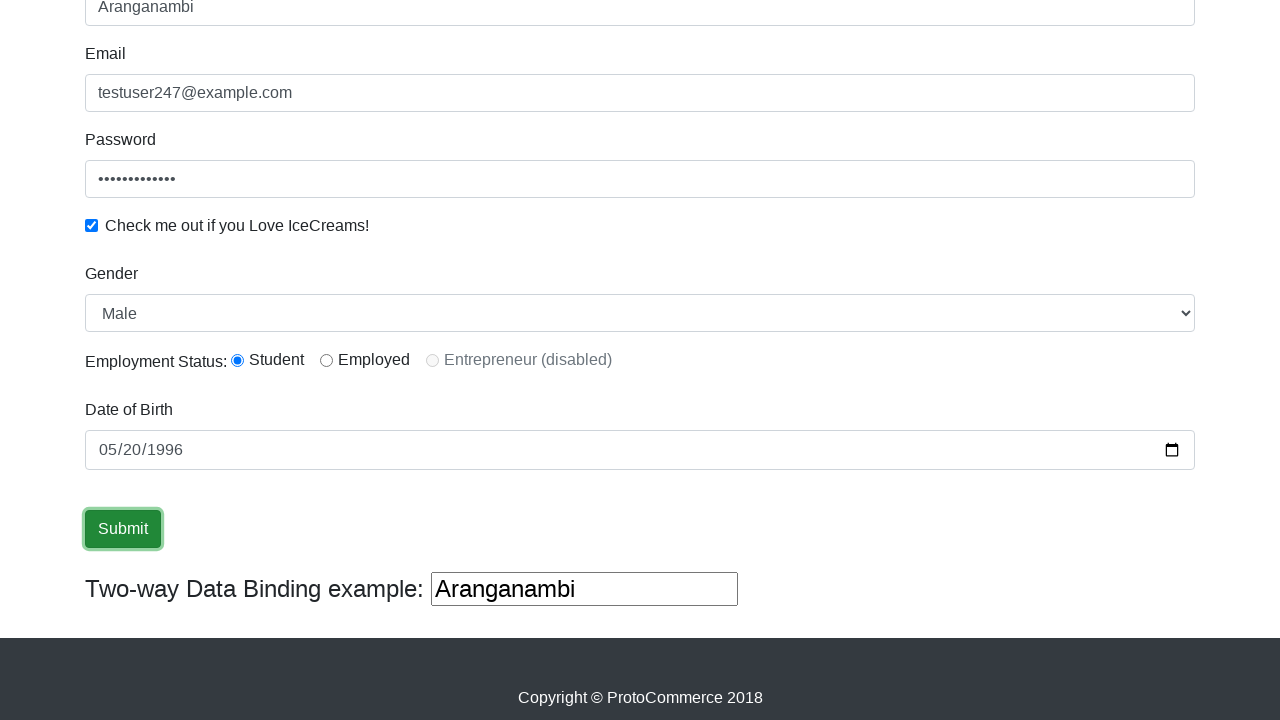

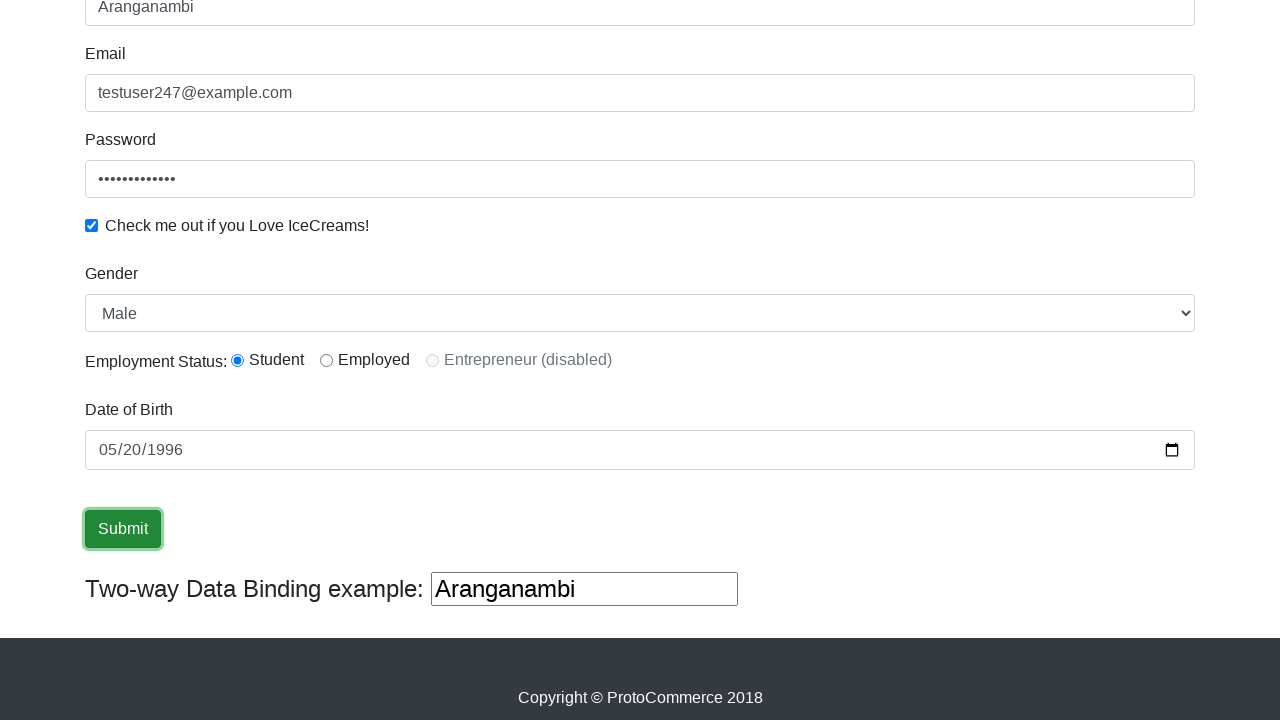